Tests dynamic controls page using explicit waits - clicks Remove button, waits for "It's gone!" message, clicks Add button, and waits for "It's back!" message

Starting URL: https://the-internet.herokuapp.com/dynamic_controls

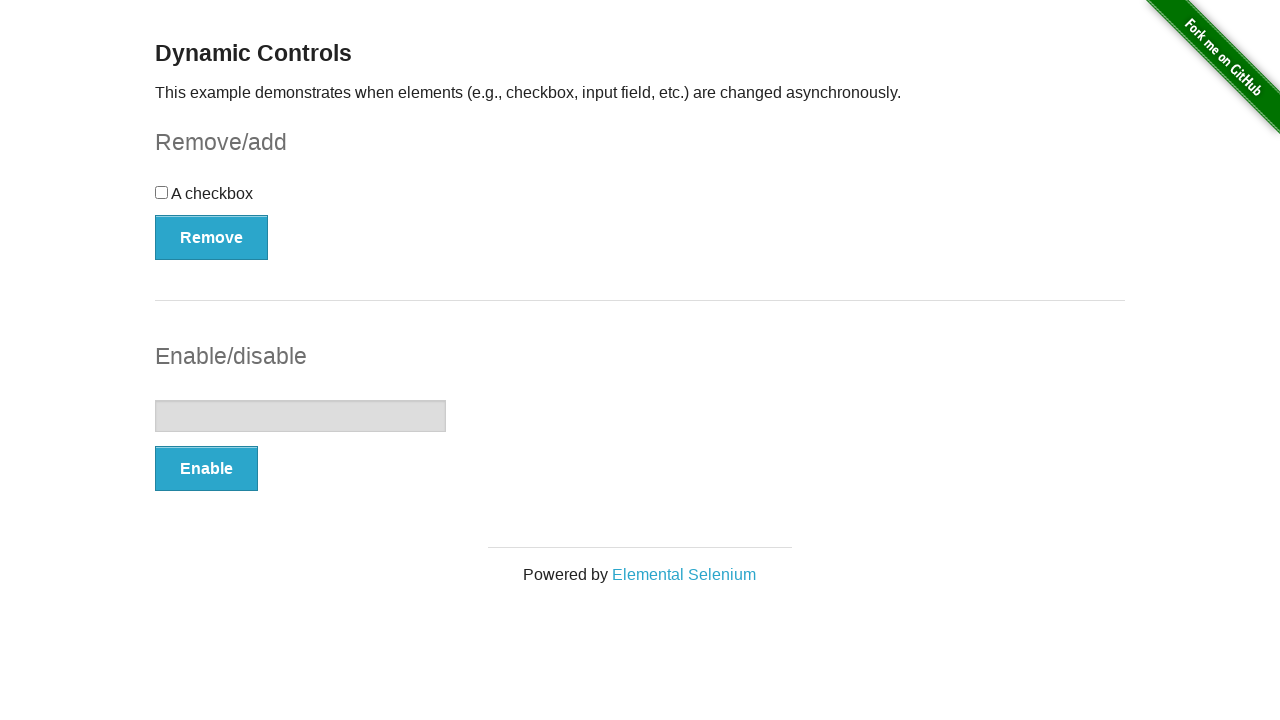

Clicked Remove button at (212, 237) on xpath=//*[text()='Remove']
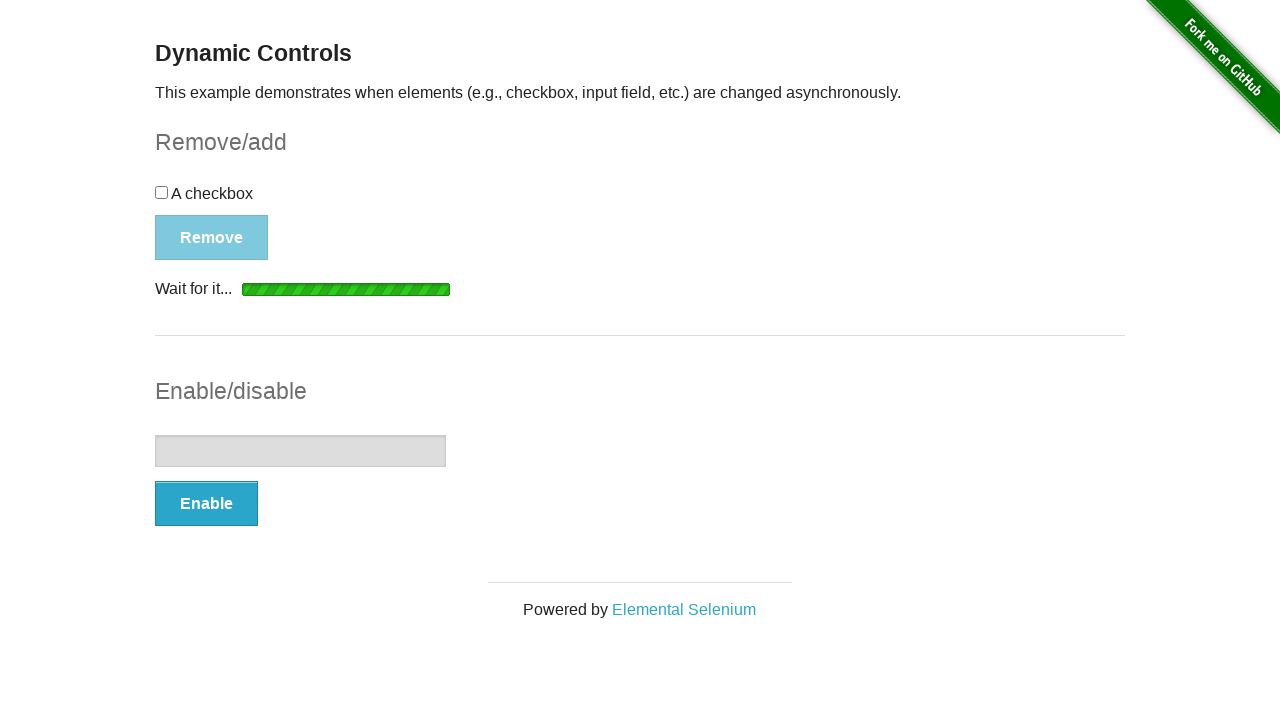

Waited for 'It's gone!' message to be visible
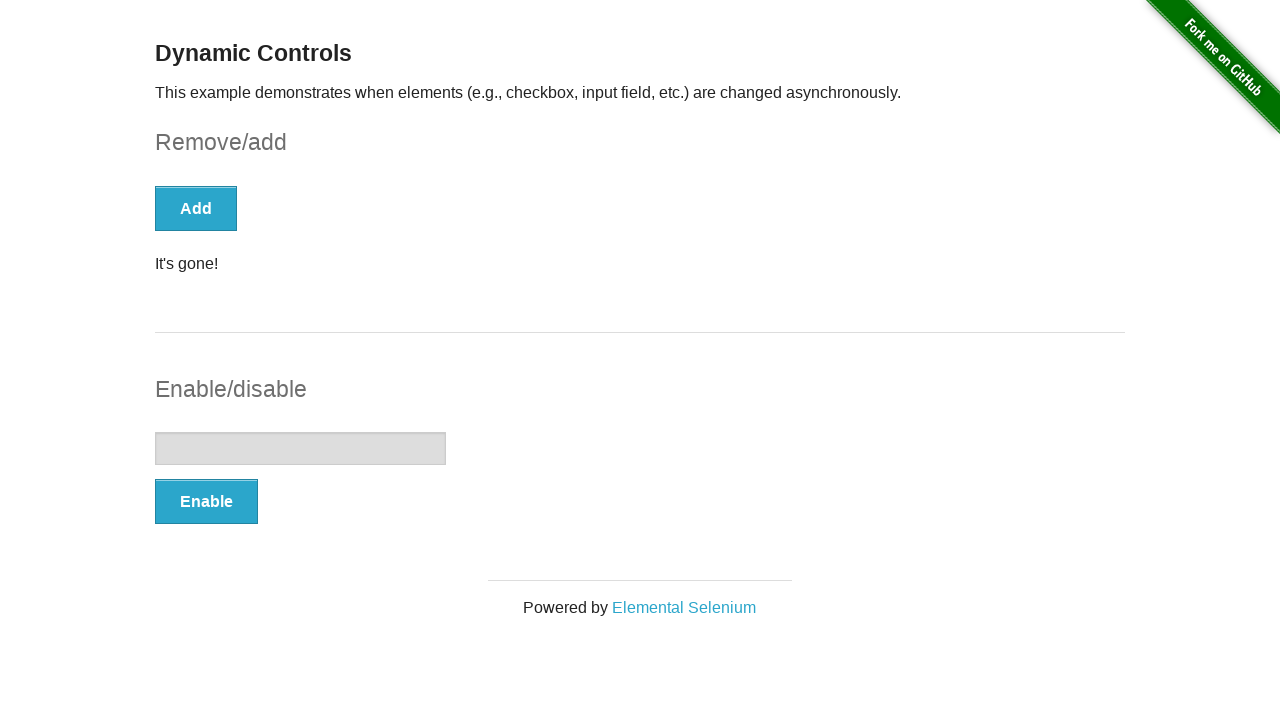

Verified 'It's gone!' message is visible
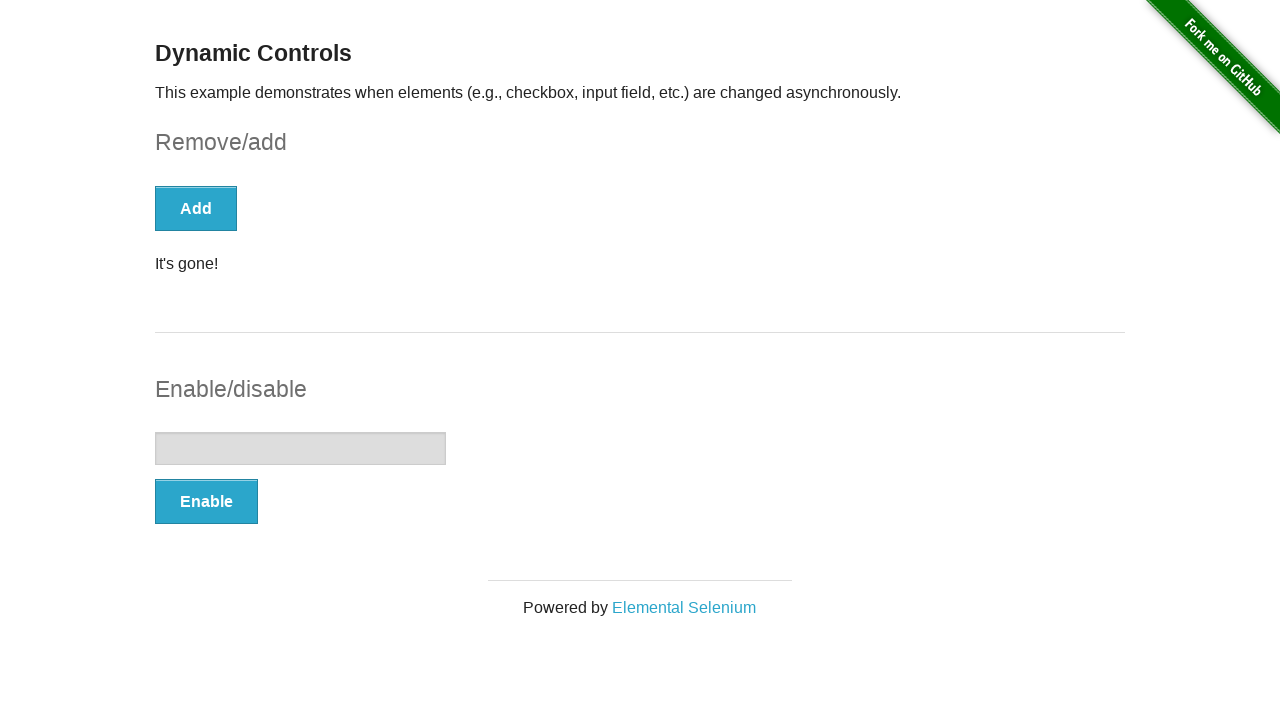

Clicked Add button at (196, 208) on xpath=//*[text()='Add']
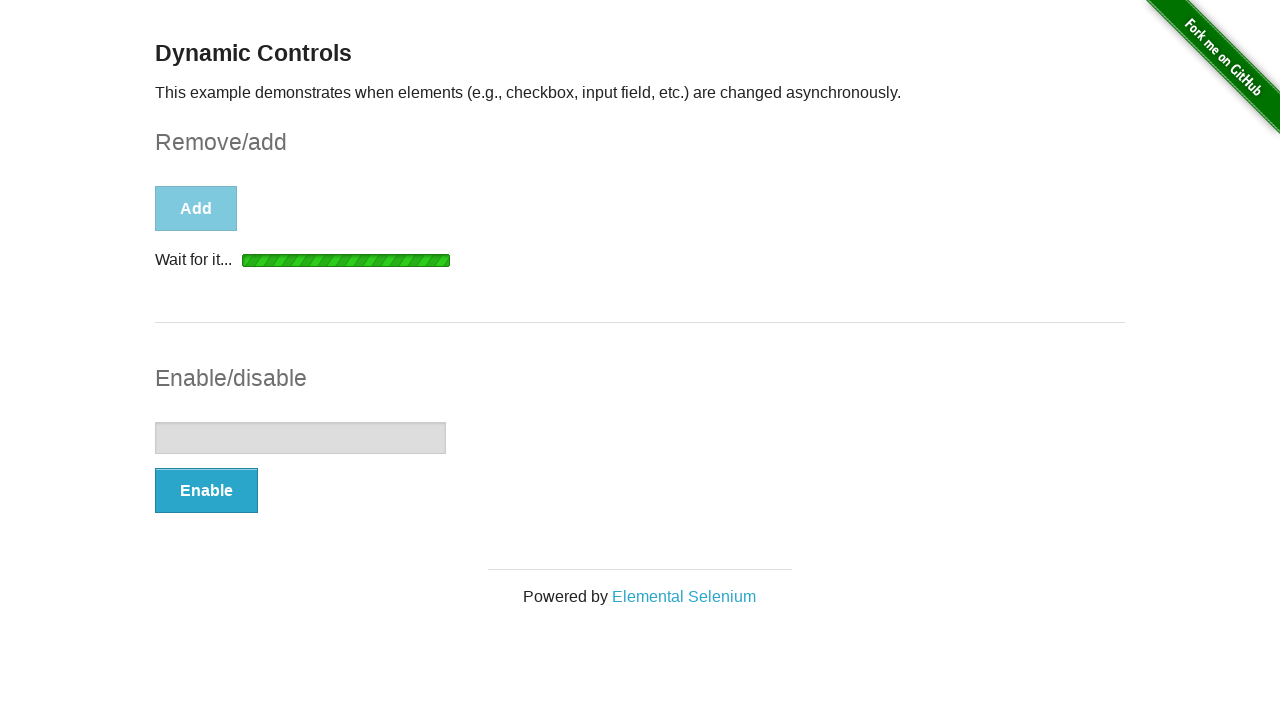

Waited for 'It's back!' message to be visible
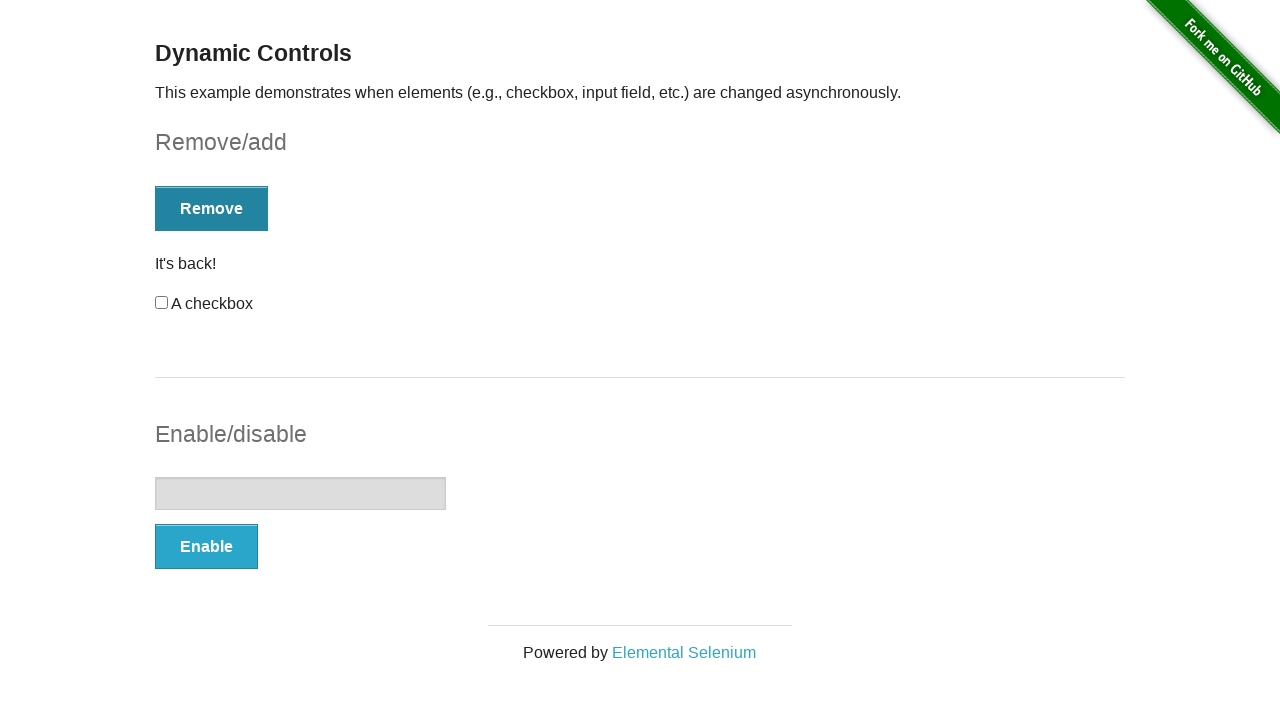

Verified 'It's back!' message is visible
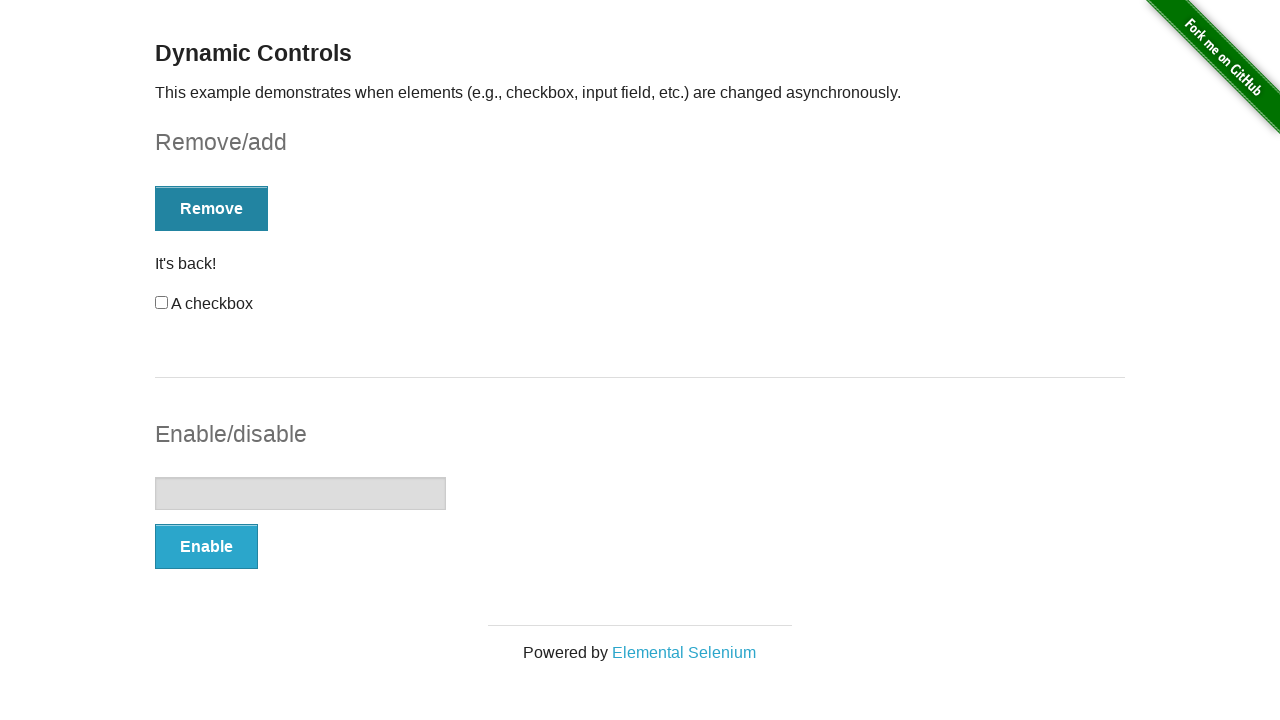

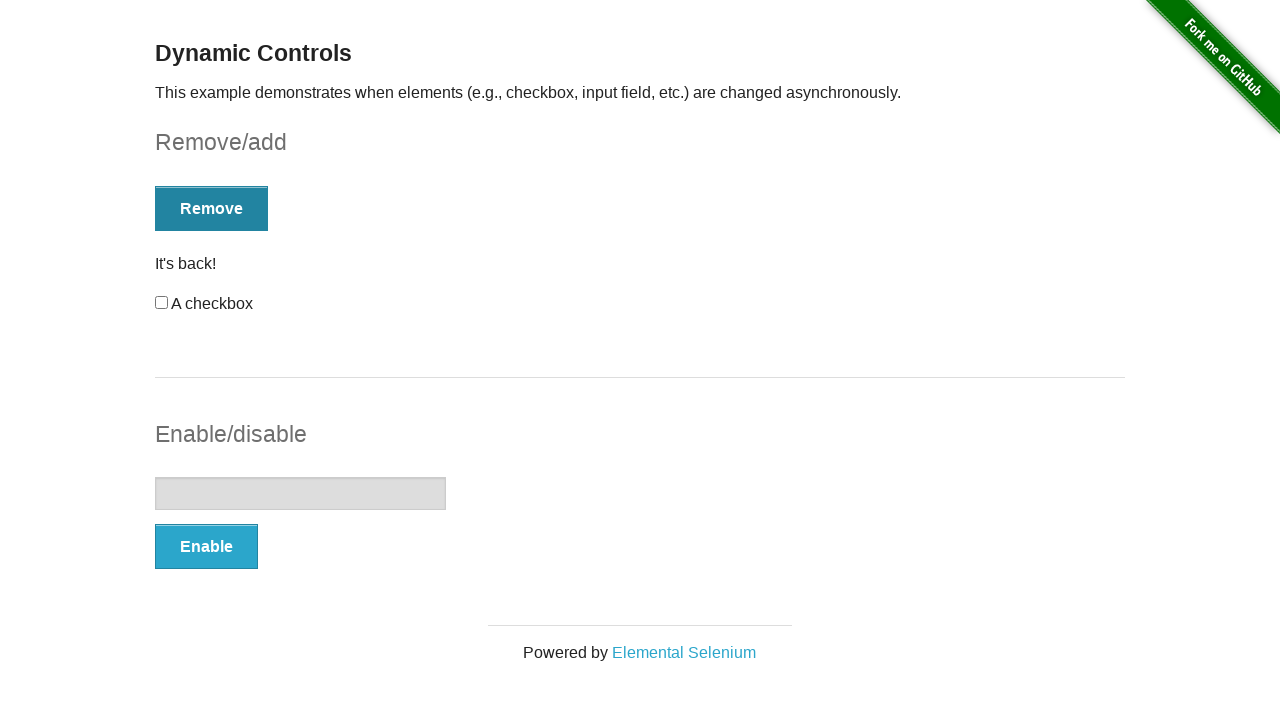